Tests Shadow DOM interaction by locating a shadow host element, accessing its shadow root, and filling a text input field inside the shadow DOM.

Starting URL: http://watir.com/examples/shadow_dom.html

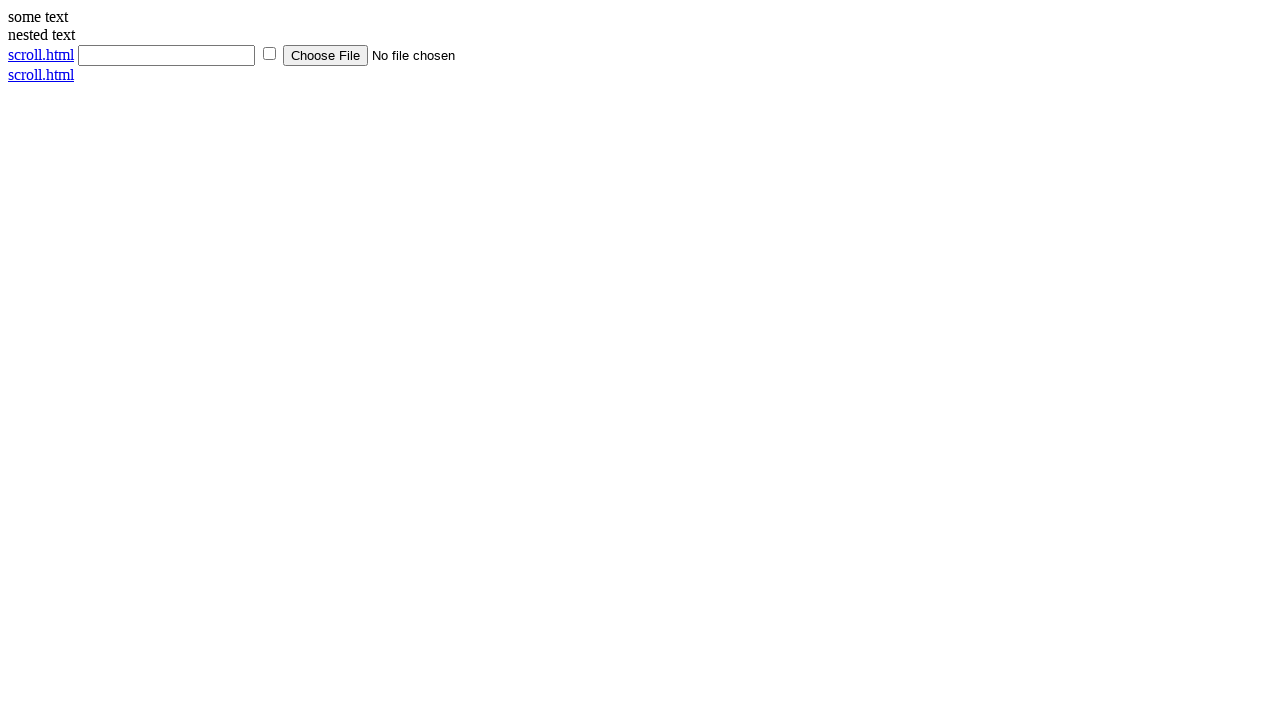

Located shadow host element with id 'shadow_host'
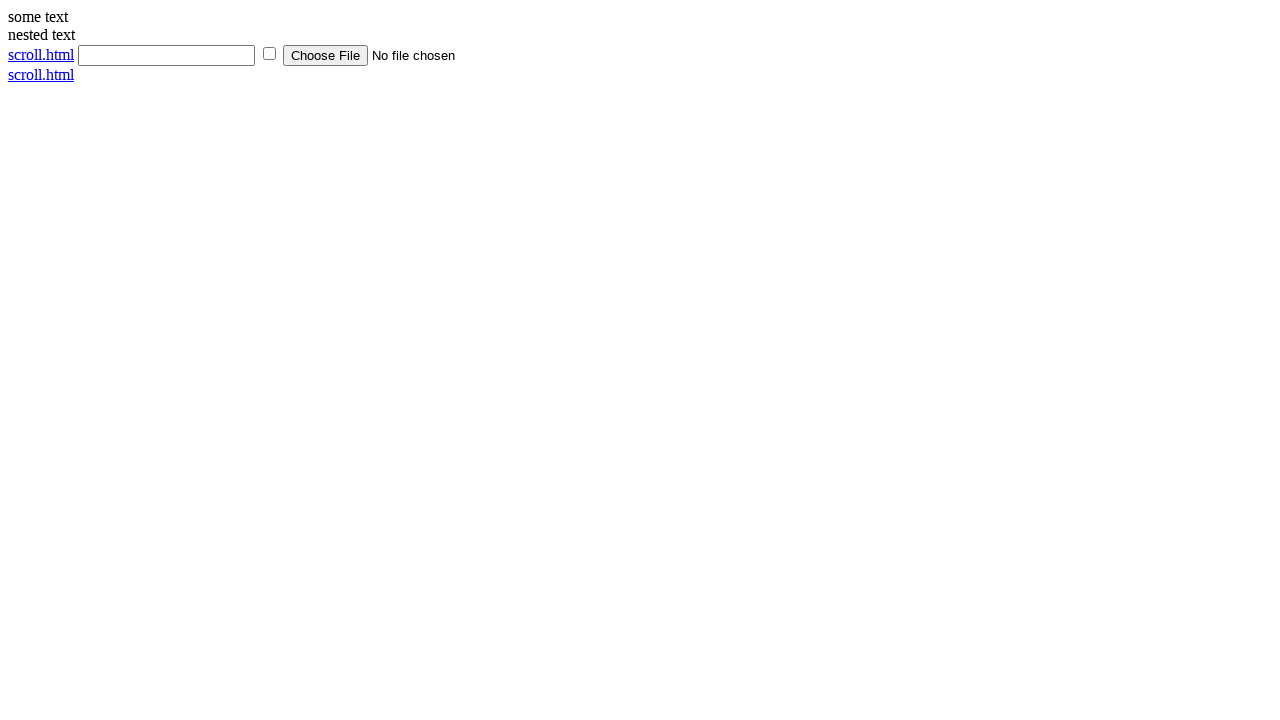

Located text input field inside shadow DOM using shadow piercing selector
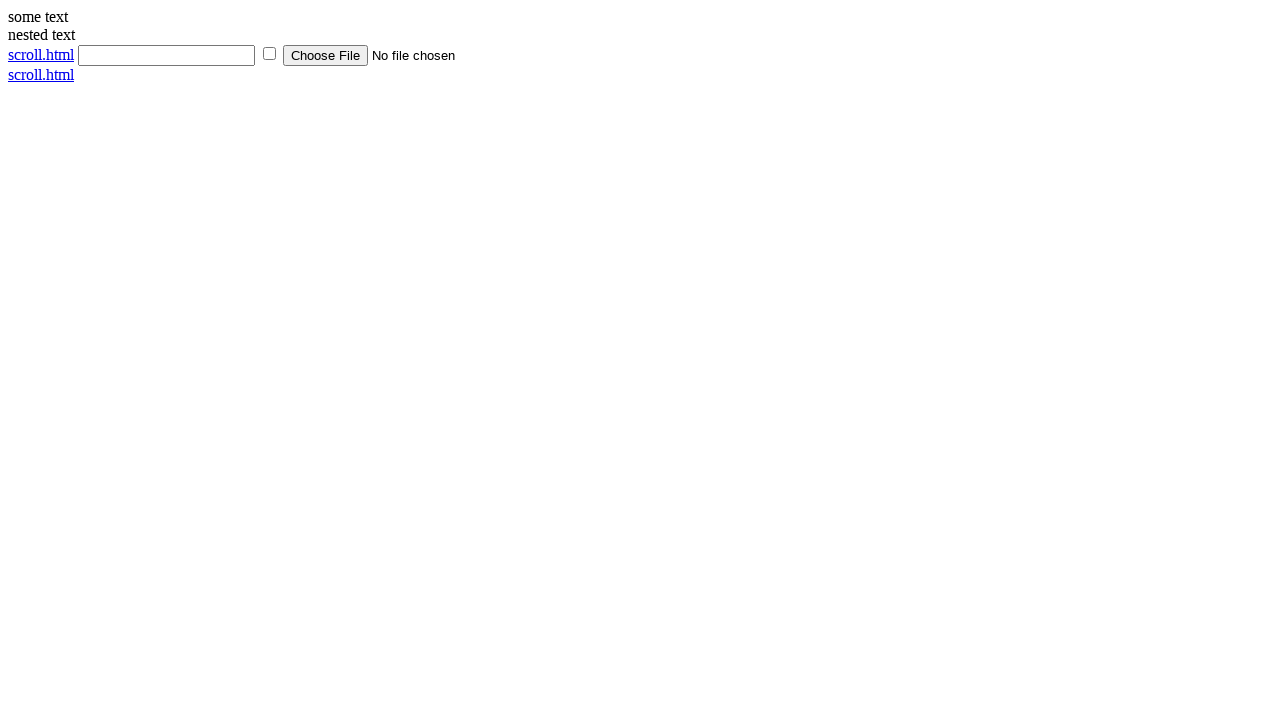

Filled shadow DOM text input with 'flm22ndjune' on #shadow_host >> input[type='text']
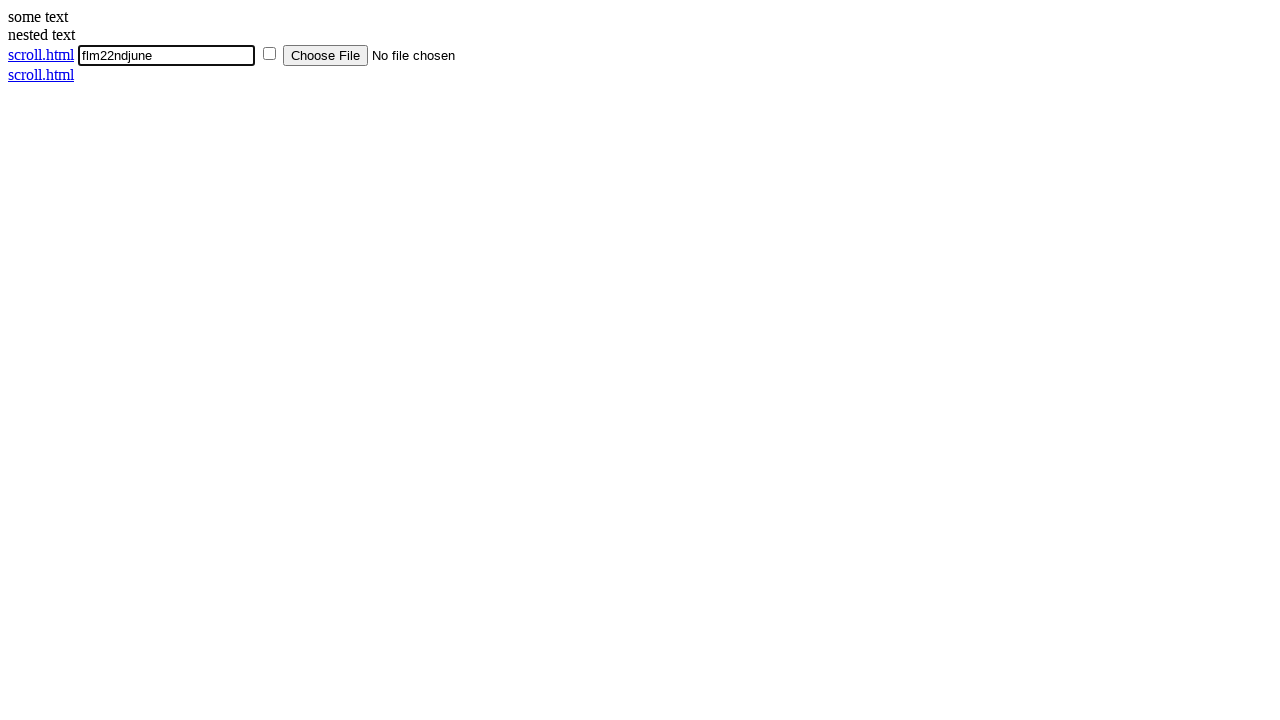

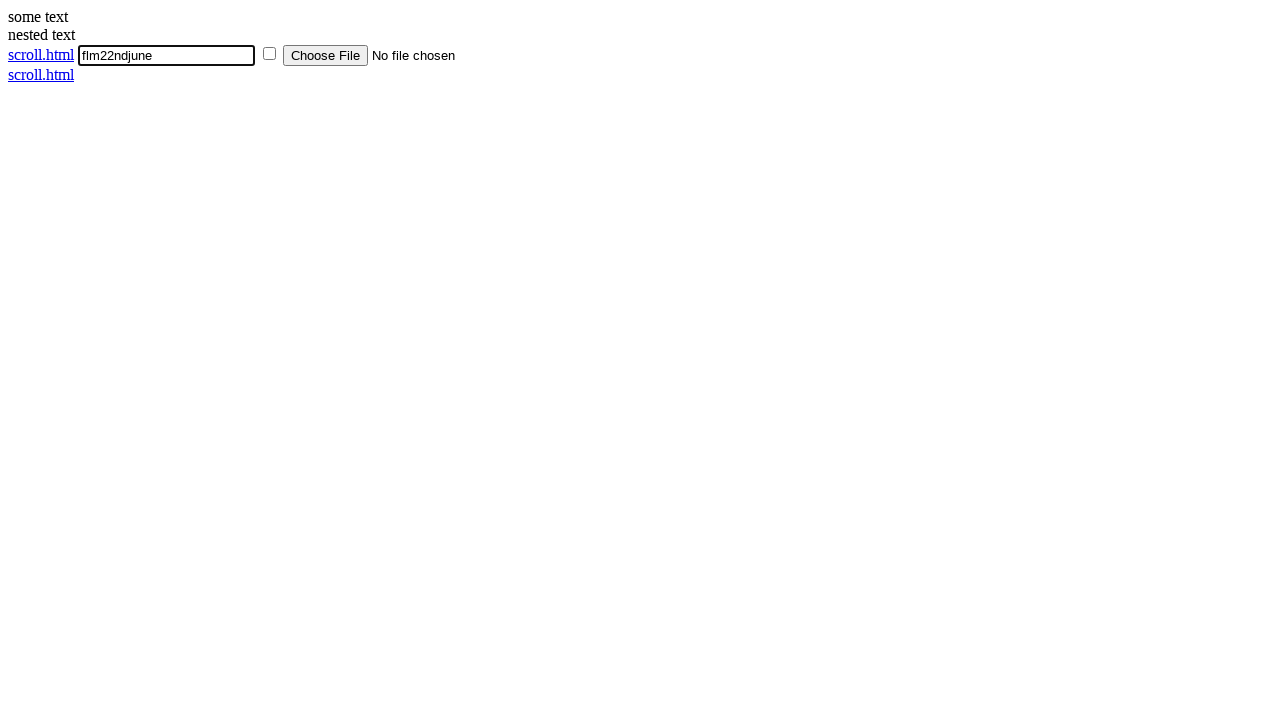